Tests that the input field is cleared after adding a todo item

Starting URL: https://demo.playwright.dev/todomvc

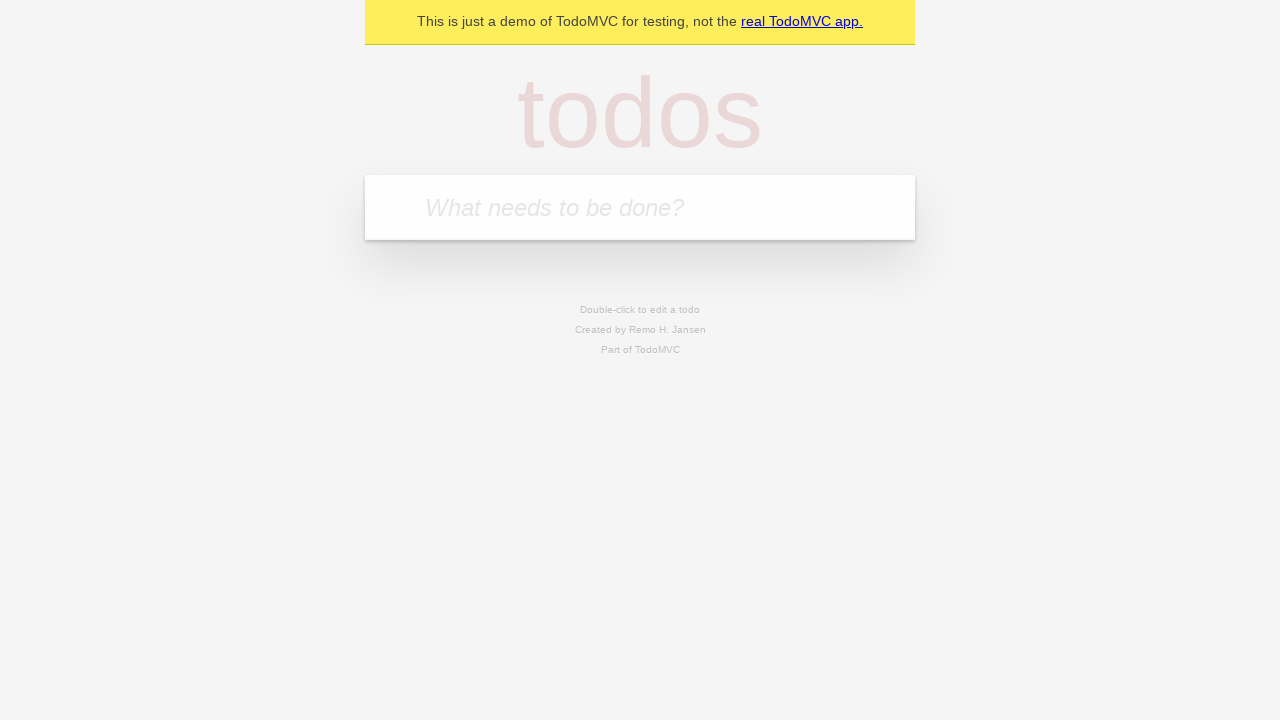

Located the todo input field with placeholder 'What needs to be done?'
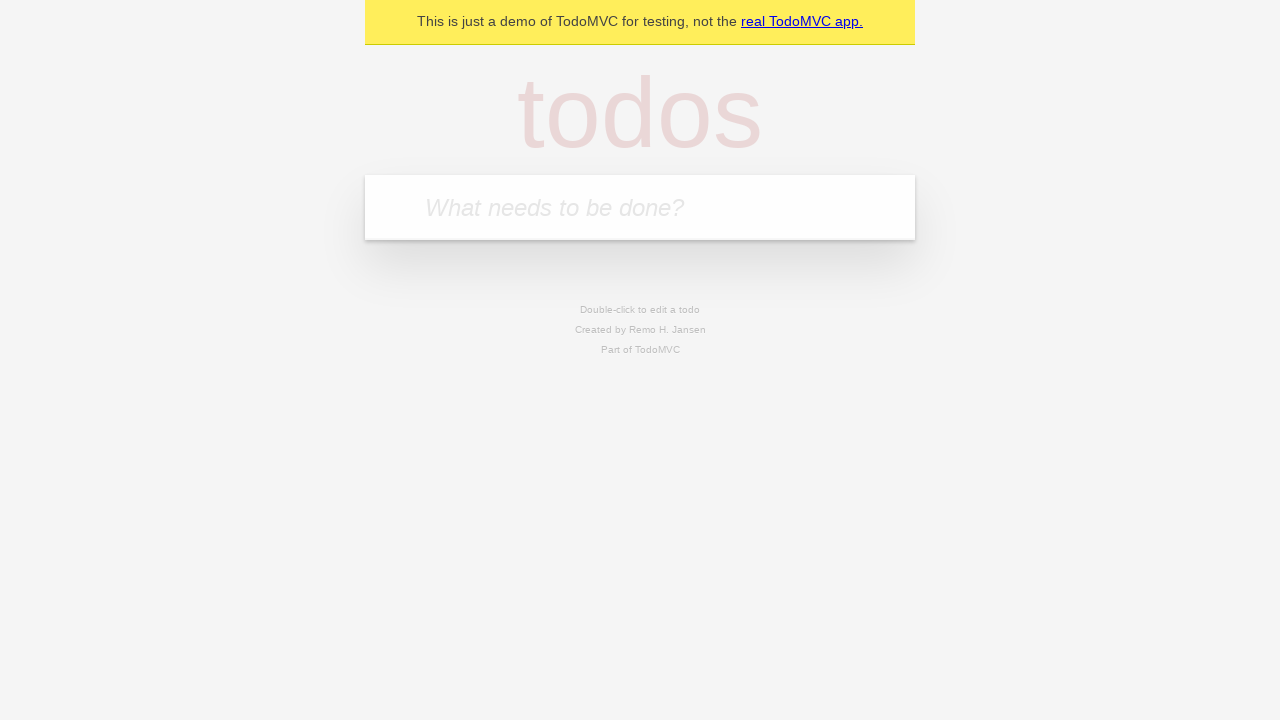

Filled input field with 'buy some cheese' on internal:attr=[placeholder="What needs to be done?"i]
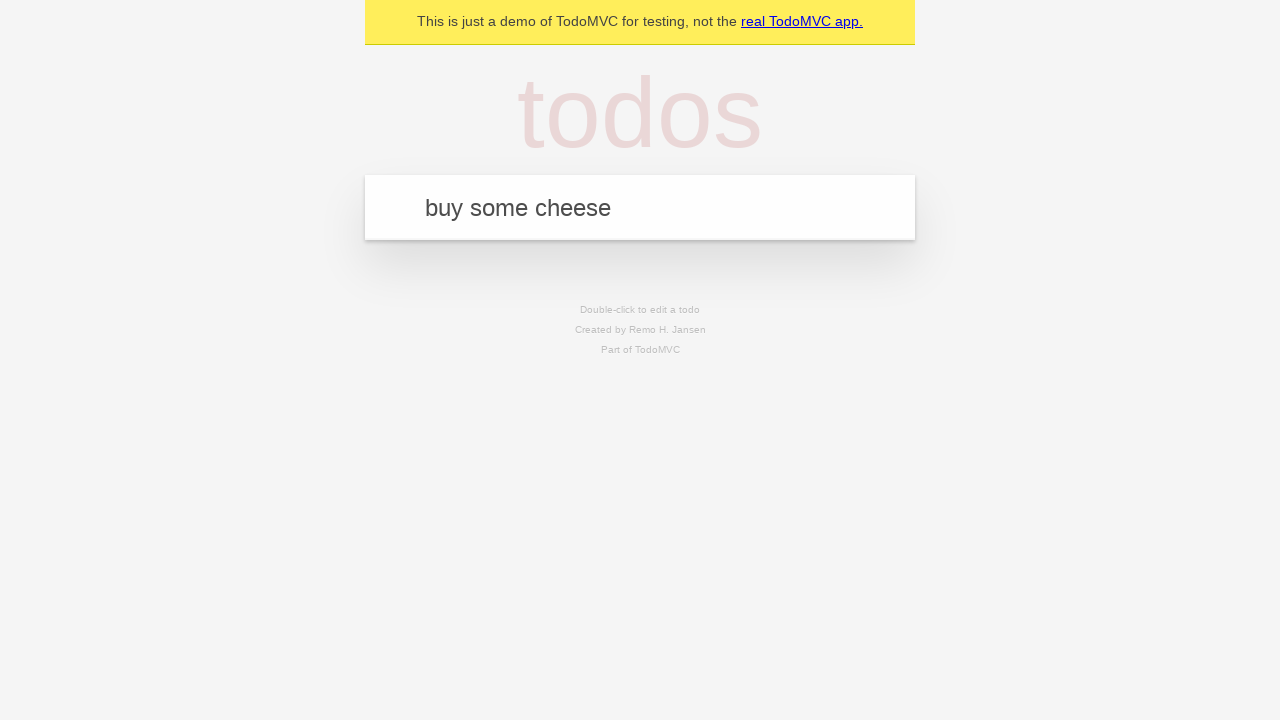

Pressed Enter to add the todo item on internal:attr=[placeholder="What needs to be done?"i]
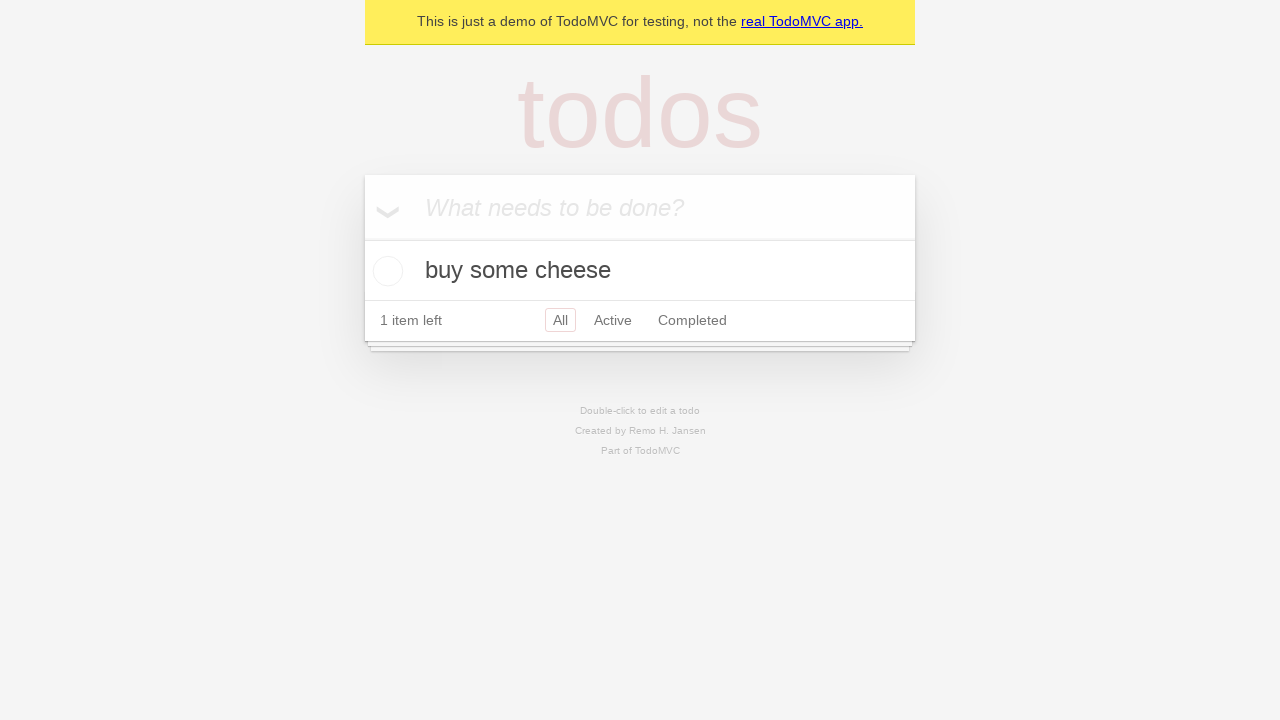

Todo item appeared in the list
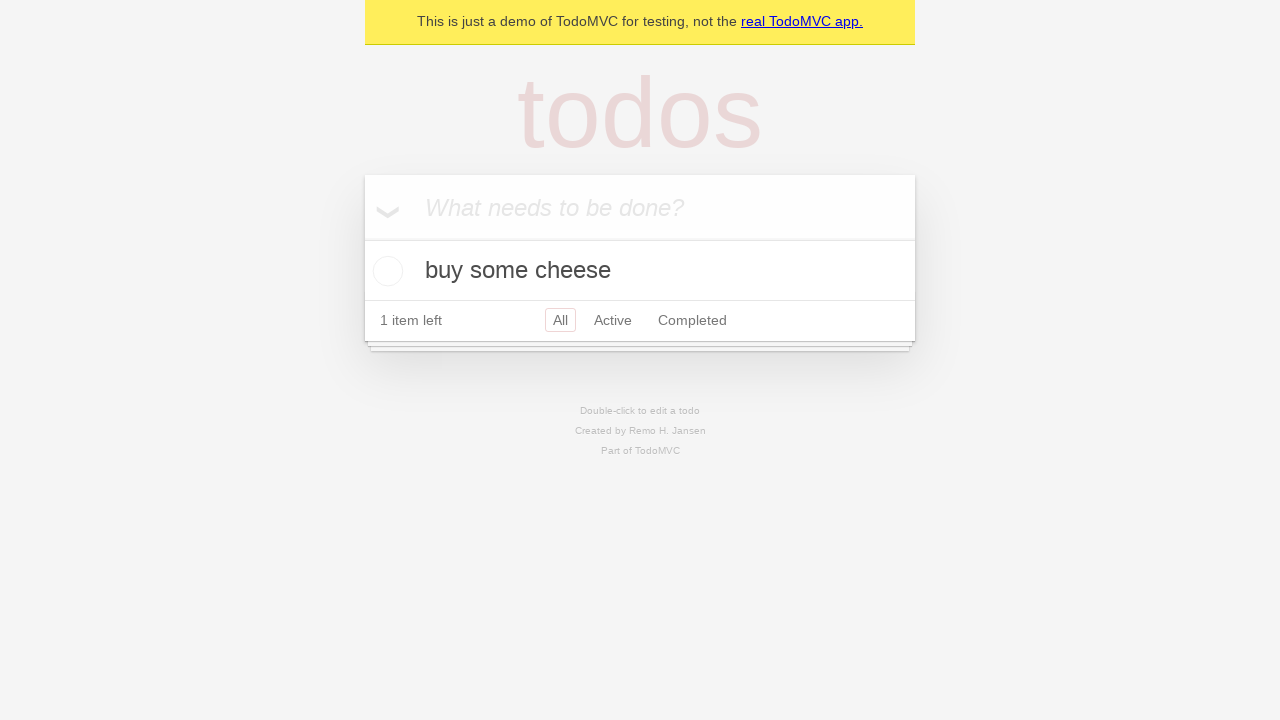

Confirmed that the input field was cleared after adding the item
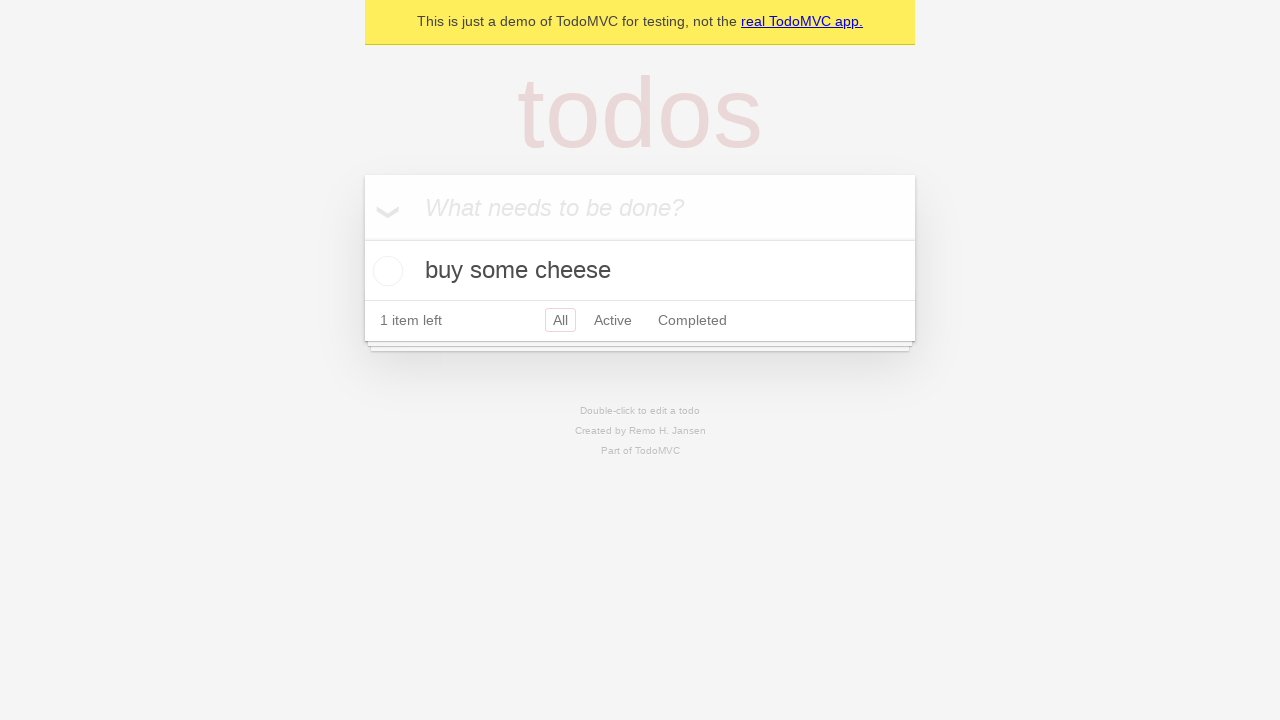

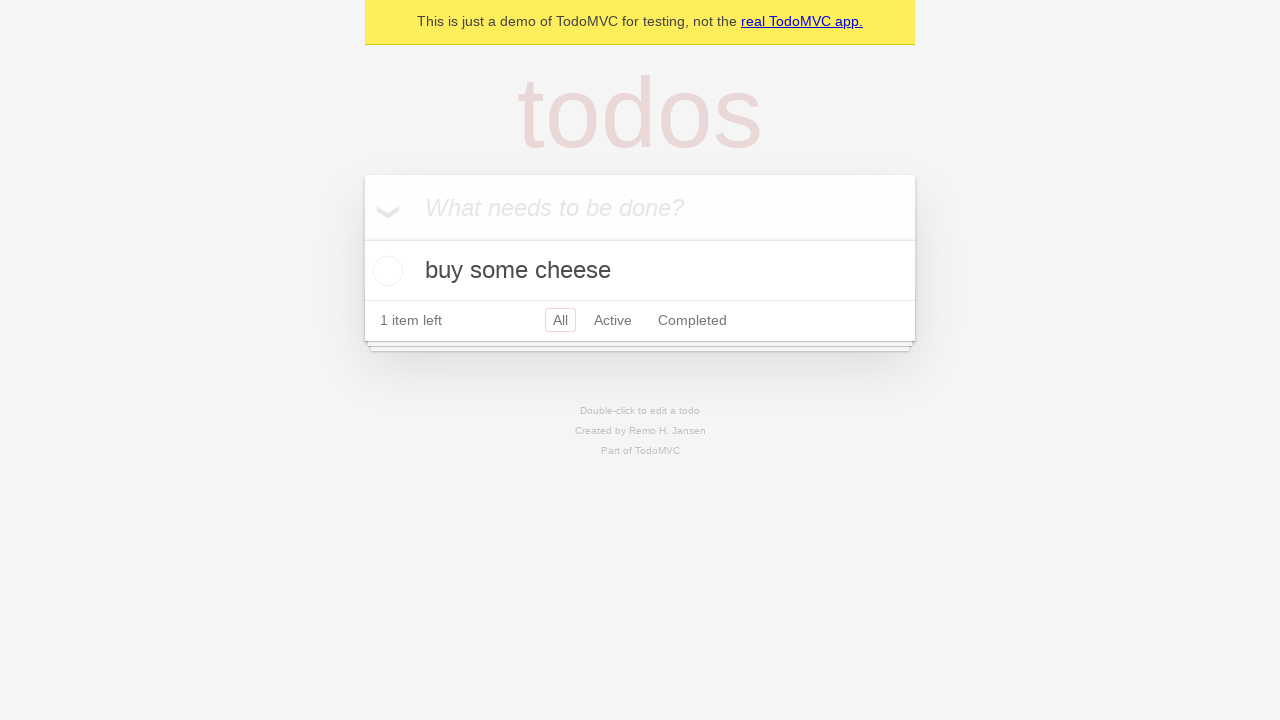